Tests navigation within the same window on a test e-commerce site by clicking the Electronics category link and locating product elements on the page.

Starting URL: https://www.testotomasyonu.com

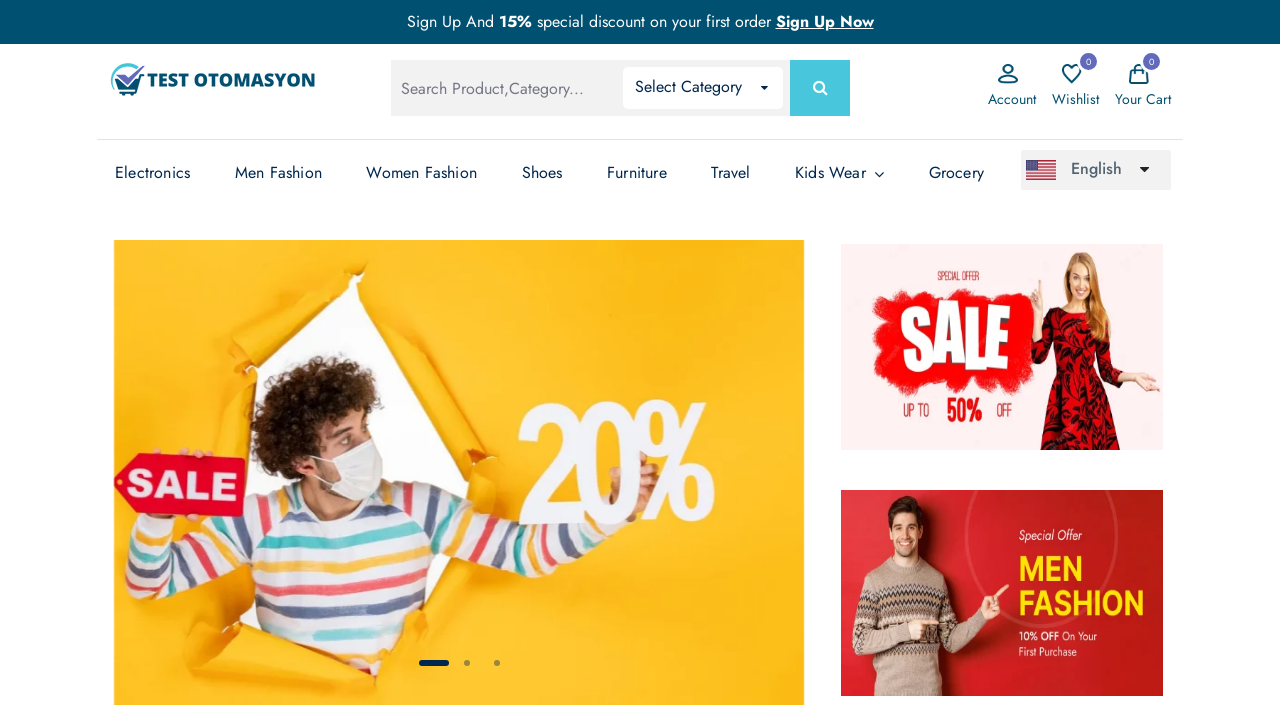

Clicked on Electronics category link (third instance) at (153, 173) on xpath=(//a[.='Electronics'])[3]
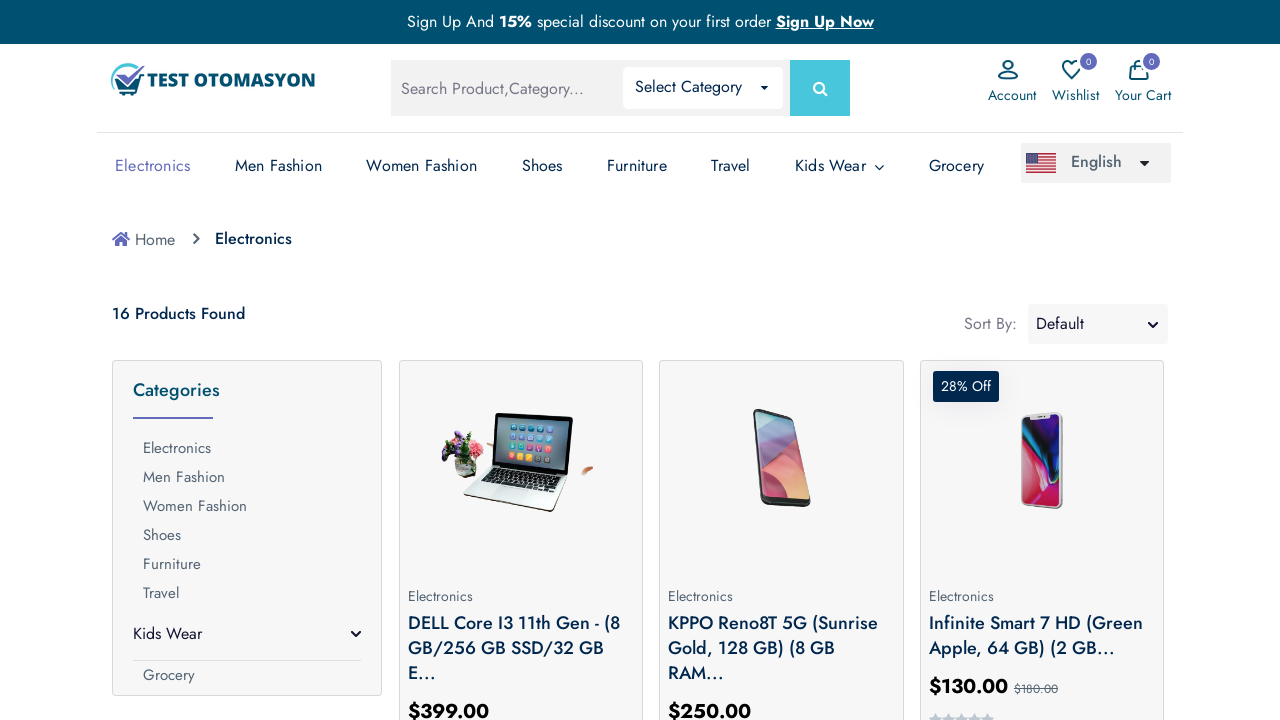

Electronics page loaded (networkidle state reached)
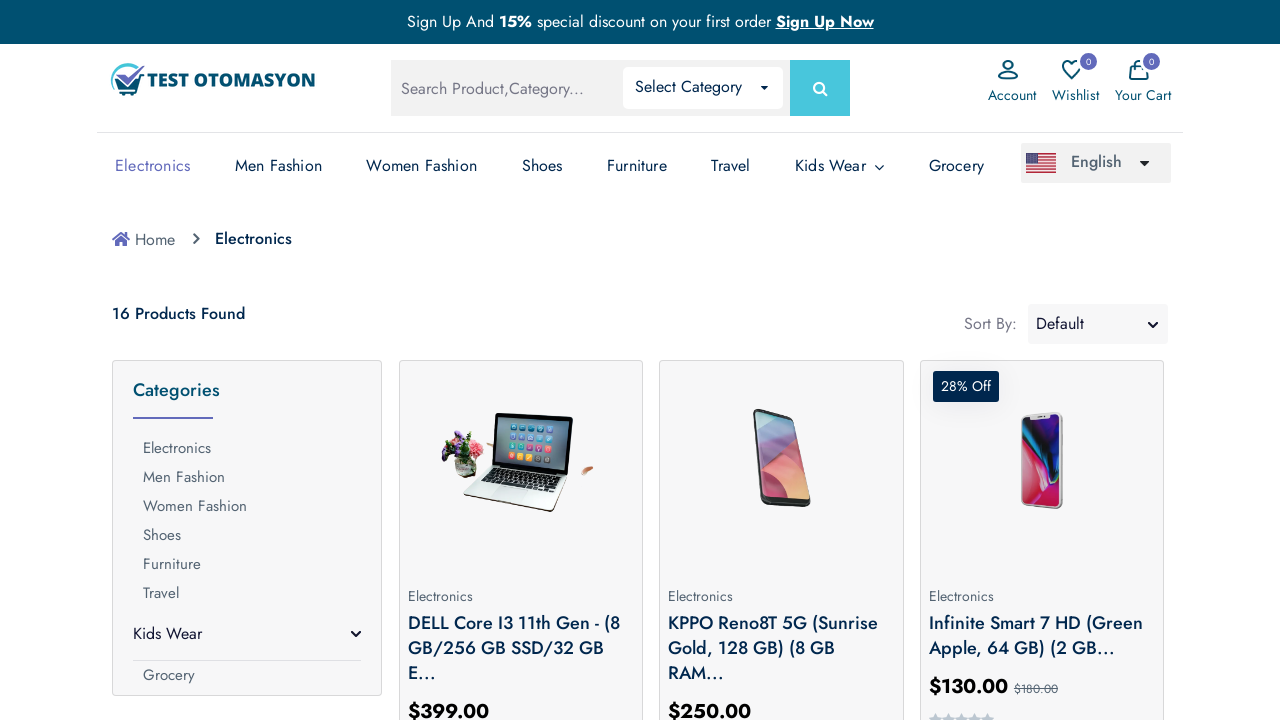

Located first product image element on electronics page
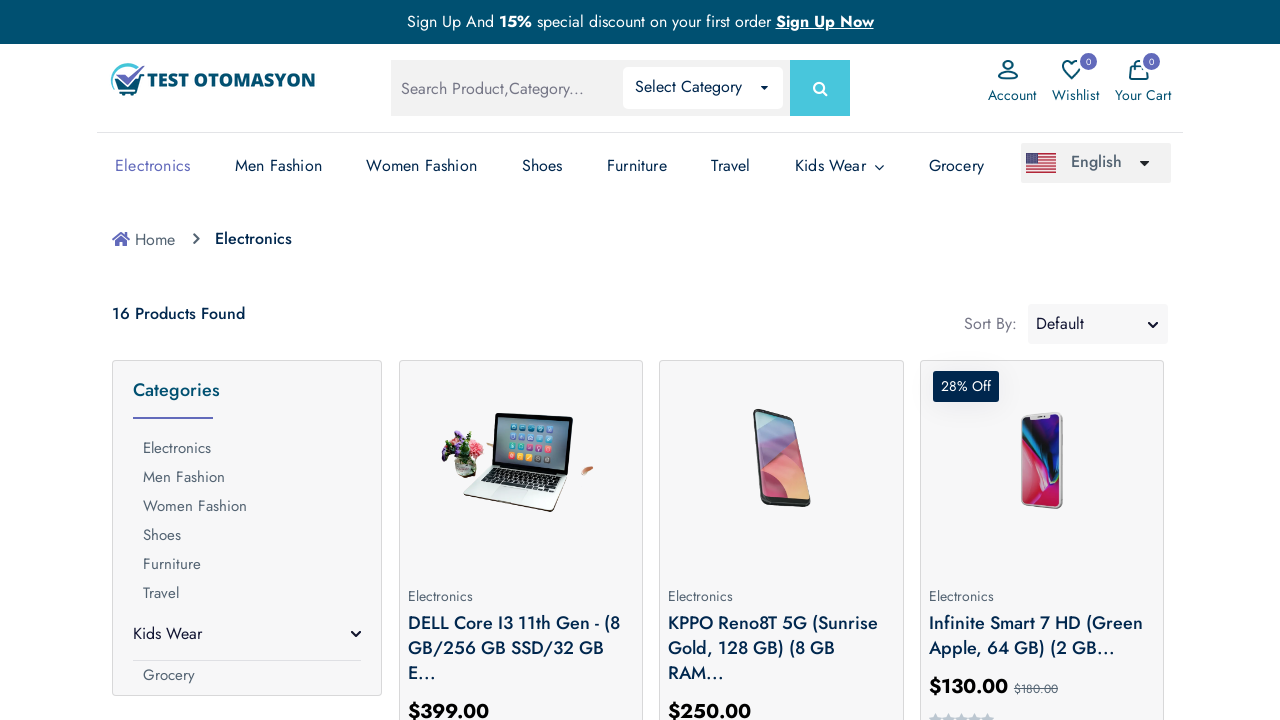

Located cart bar element on page
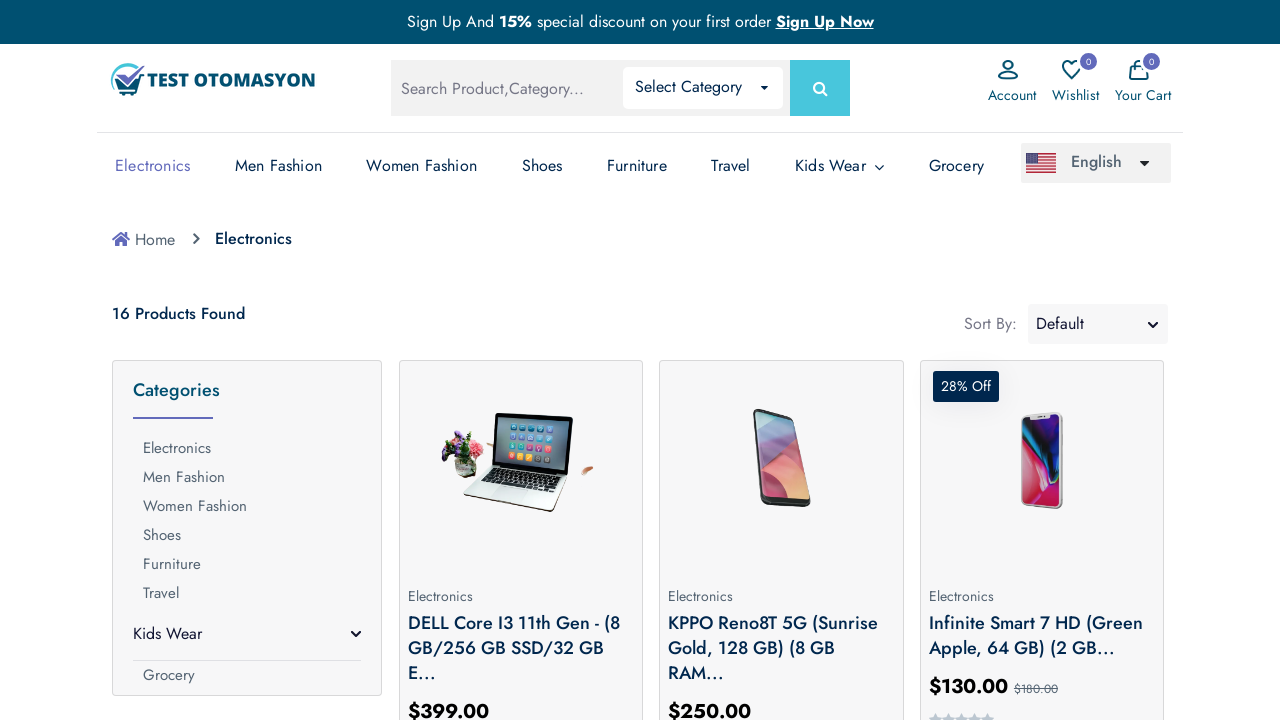

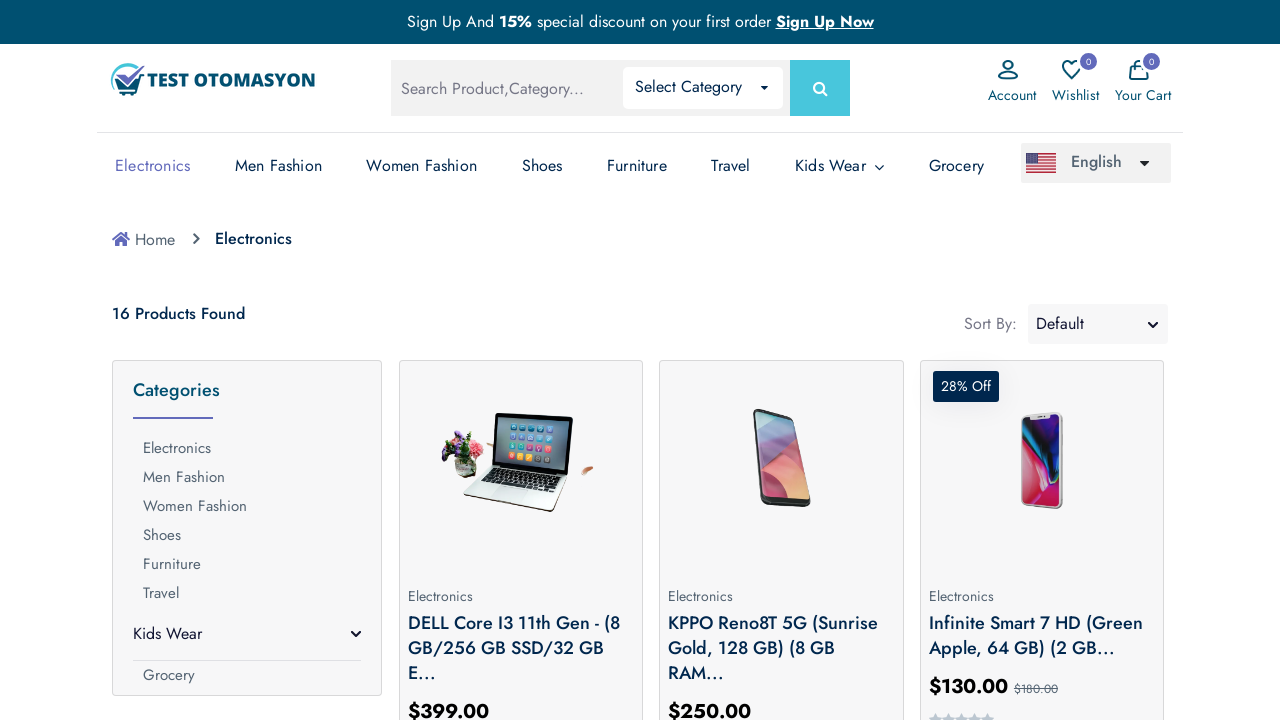